Tests double-click functionality by navigating to the Buttons page and performing a double-click action on a button element

Starting URL: https://demoqa.com/

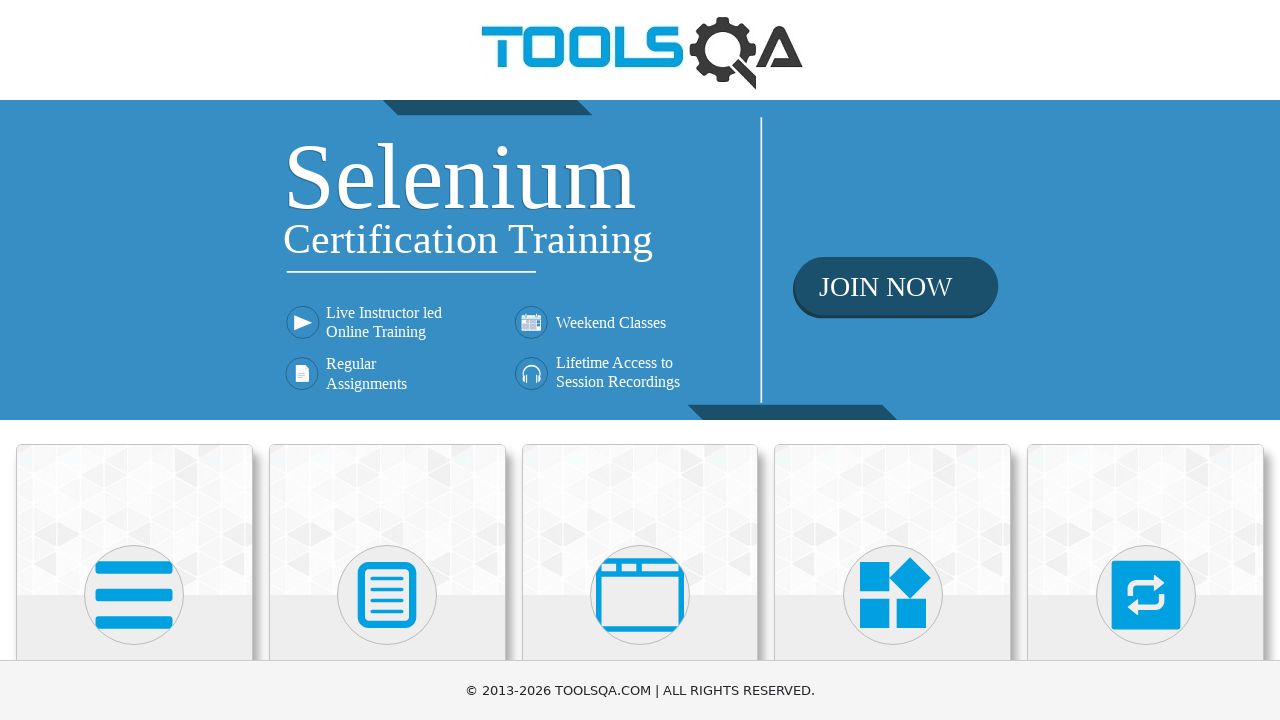

Clicked on Elements card at (134, 360) on xpath=//h5[text()='Elements']
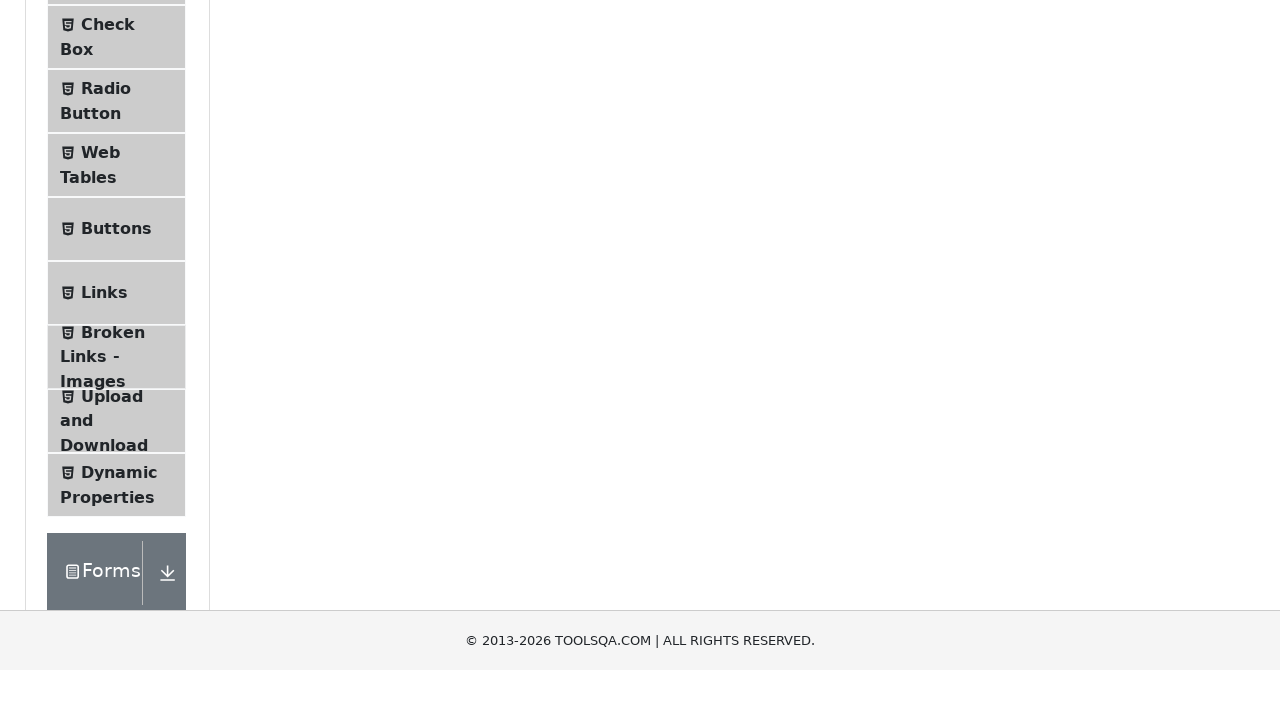

Clicked on Buttons menu item at (116, 517) on xpath=//span[text() = 'Buttons']
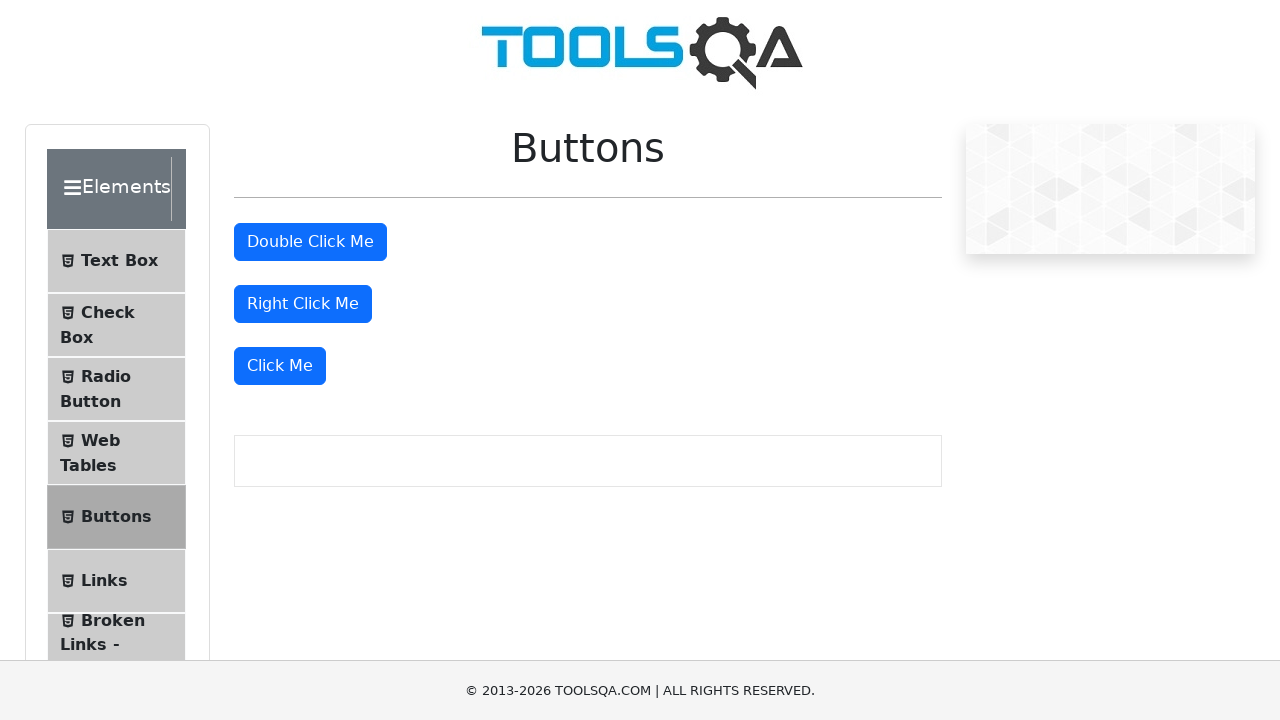

Double-clicked the button element at (310, 242) on #doubleClickBtn
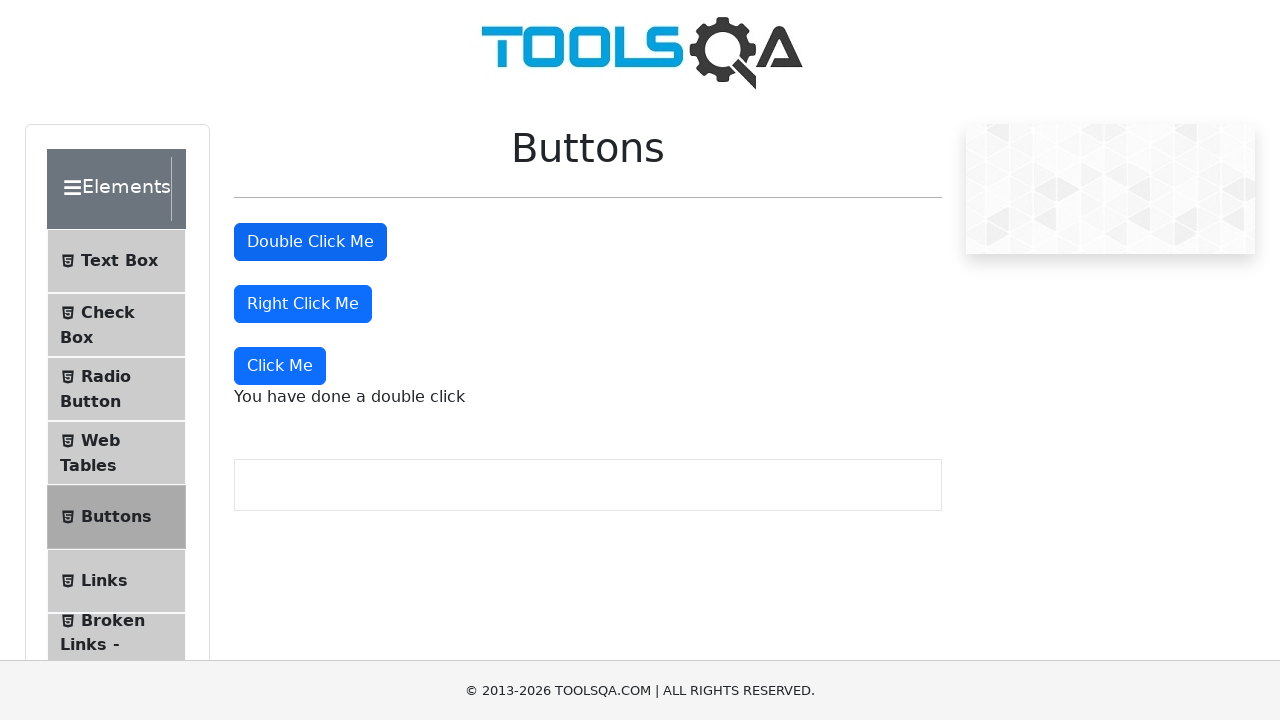

Double-click message appeared and was verified
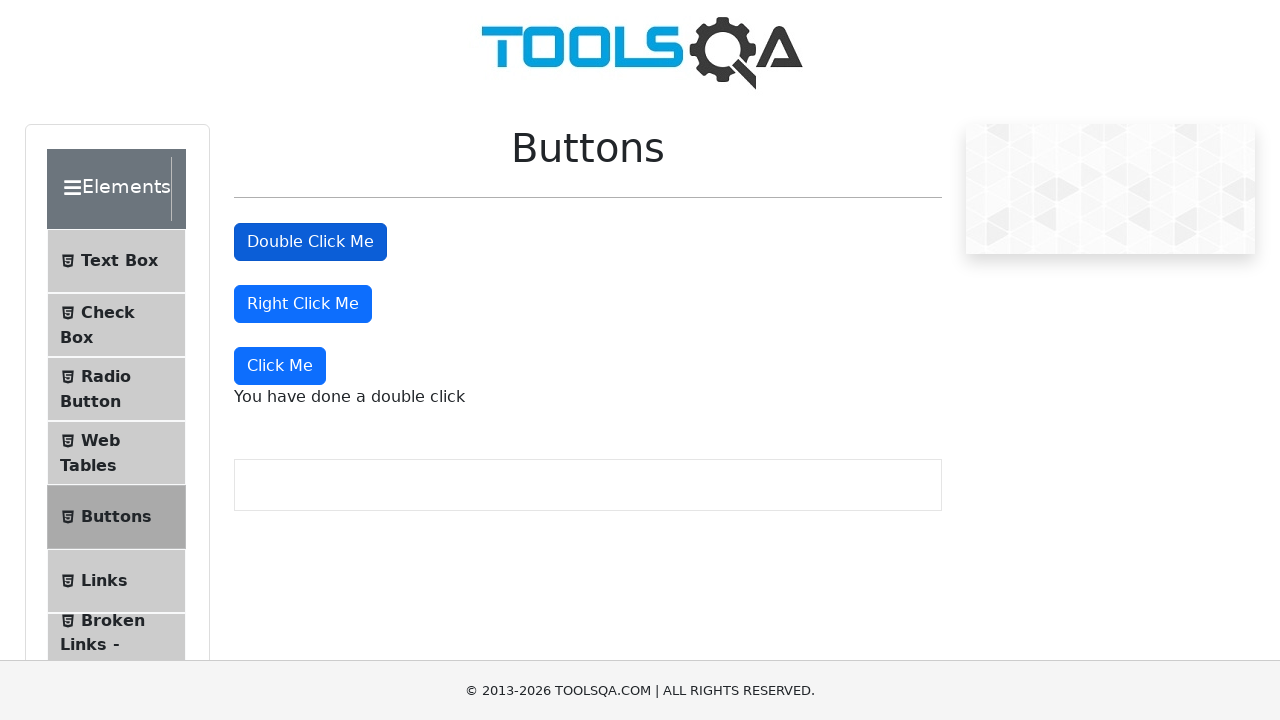

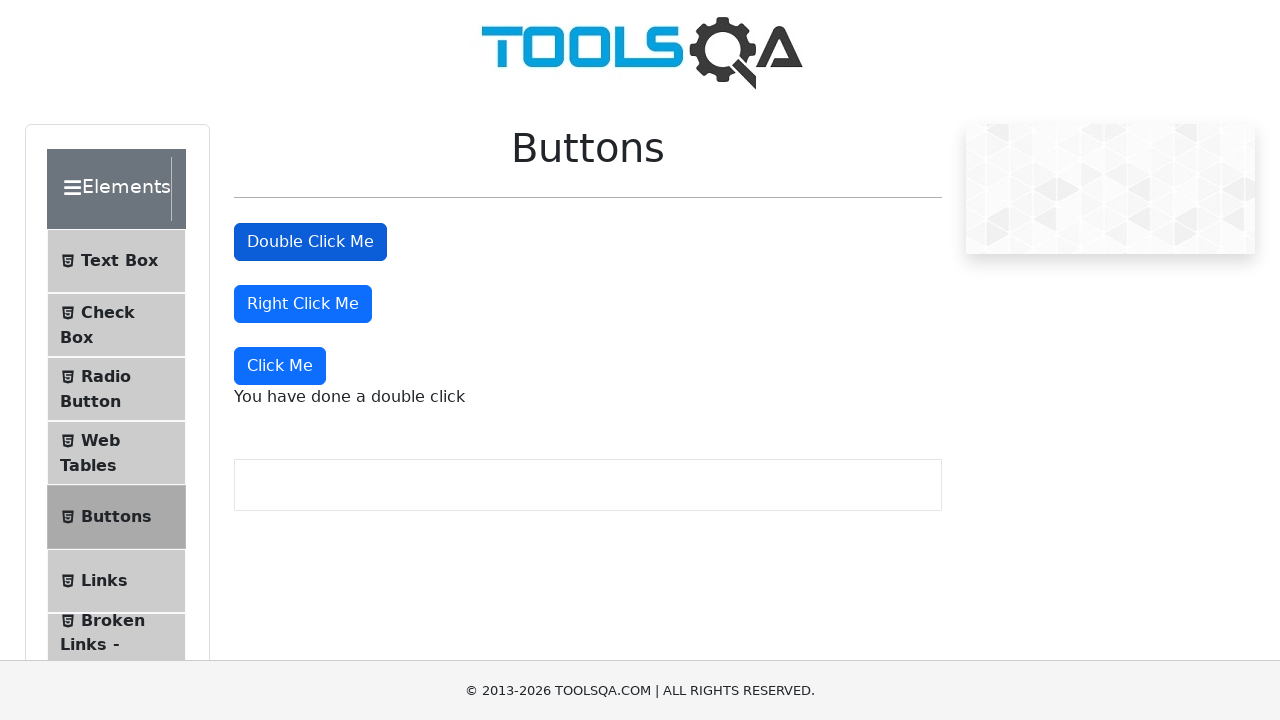